Tests alert handling by clicking a button that triggers an alert and dismissing it

Starting URL: https://rahulshettyacademy.com/AutomationPractice/

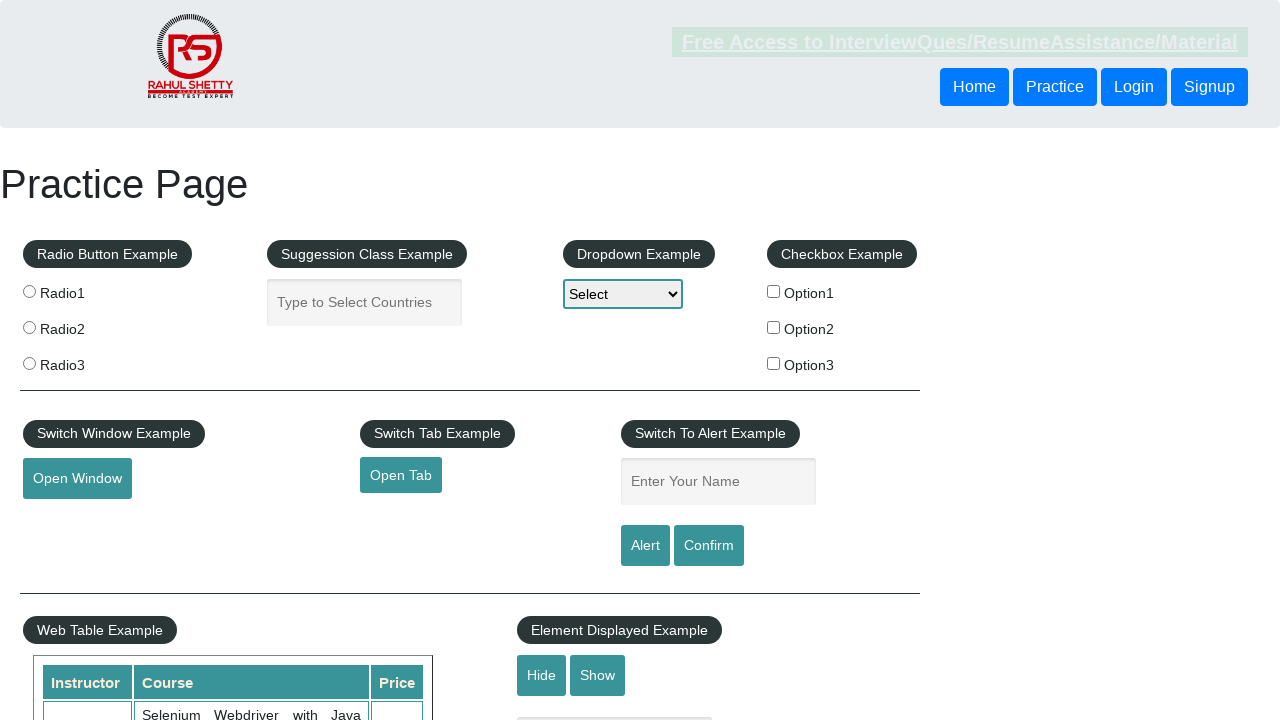

Set up dialog handler to dismiss alerts
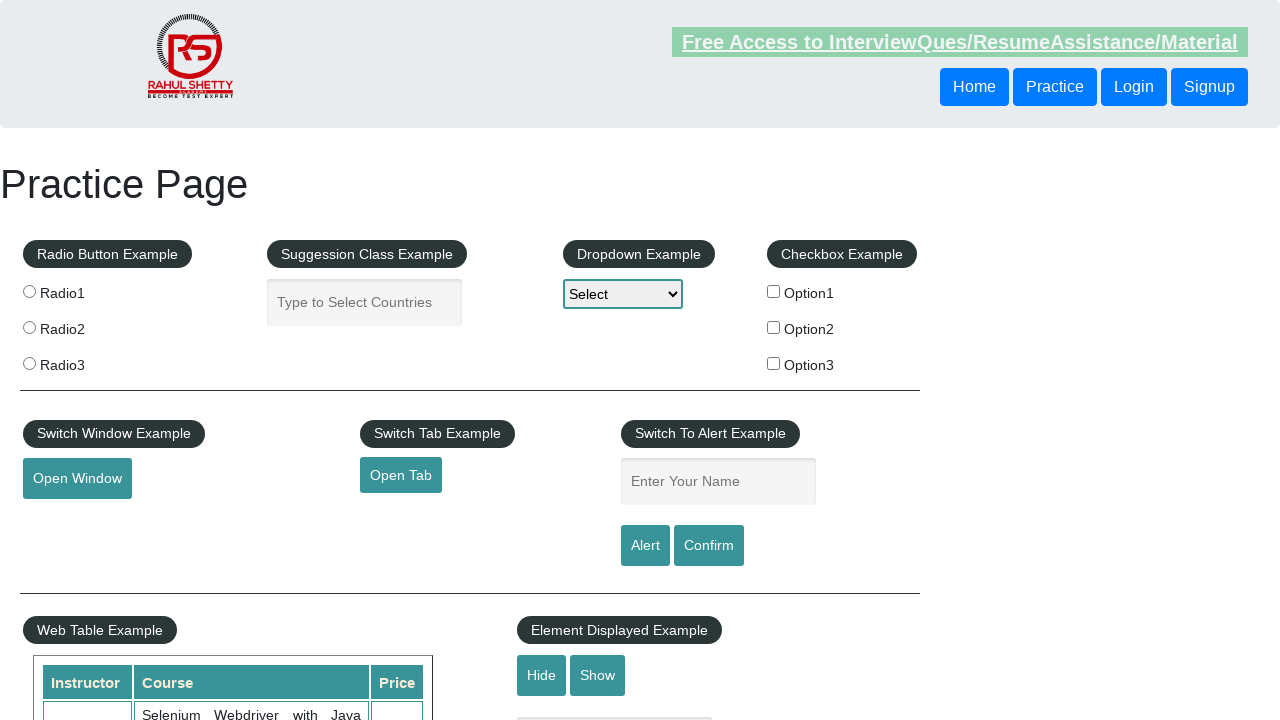

Clicked alert button to trigger alert at (645, 546) on #alertbtn
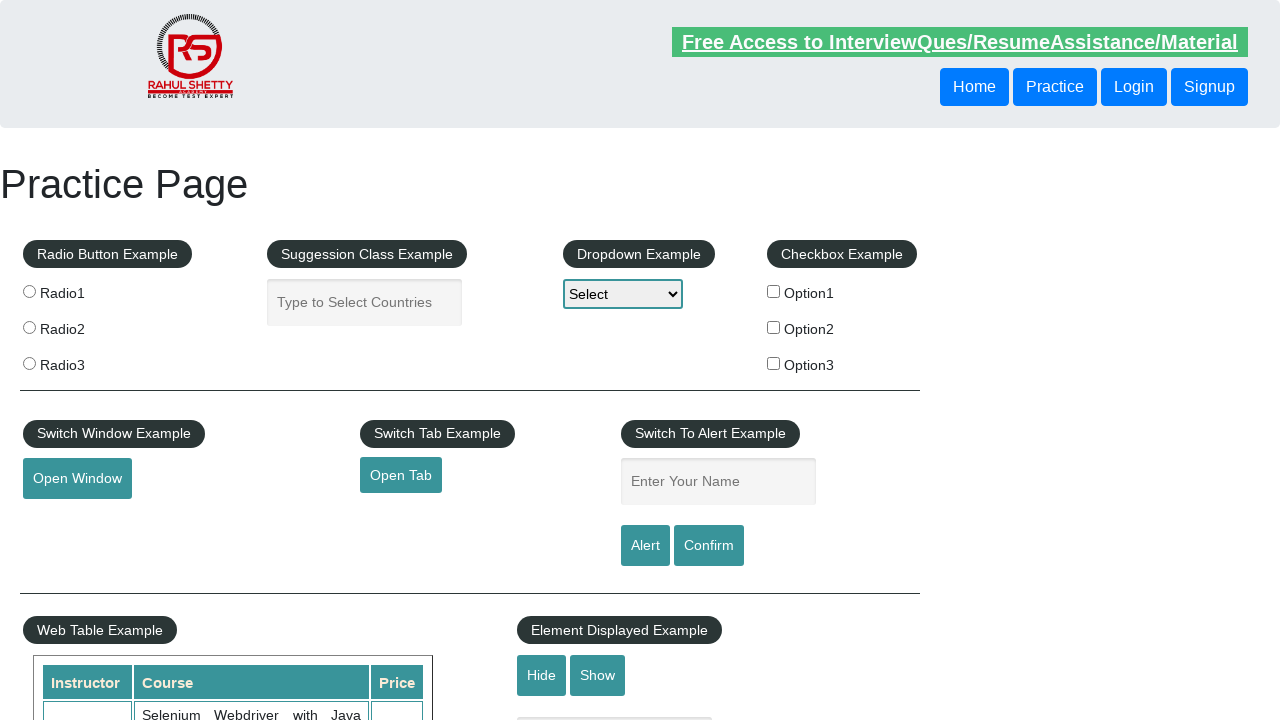

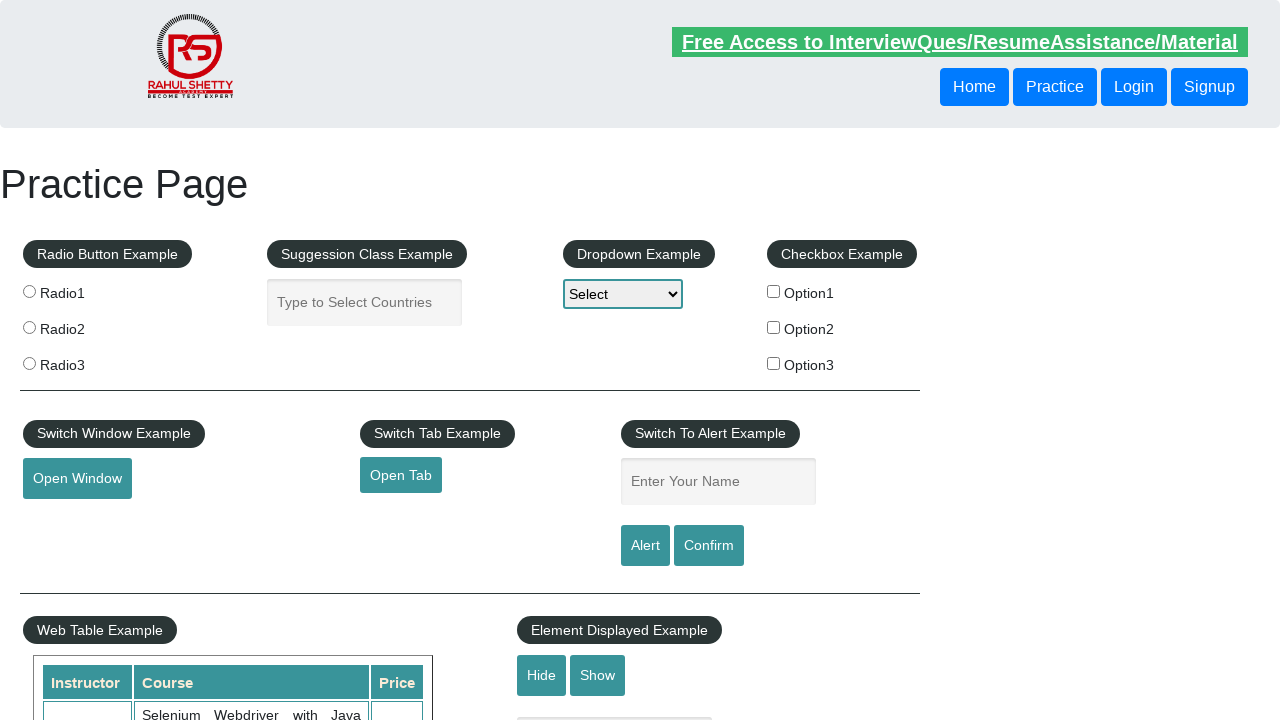